Tests file upload functionality by uploading a file and verifying the success message is displayed

Starting URL: https://the-internet.herokuapp.com/upload

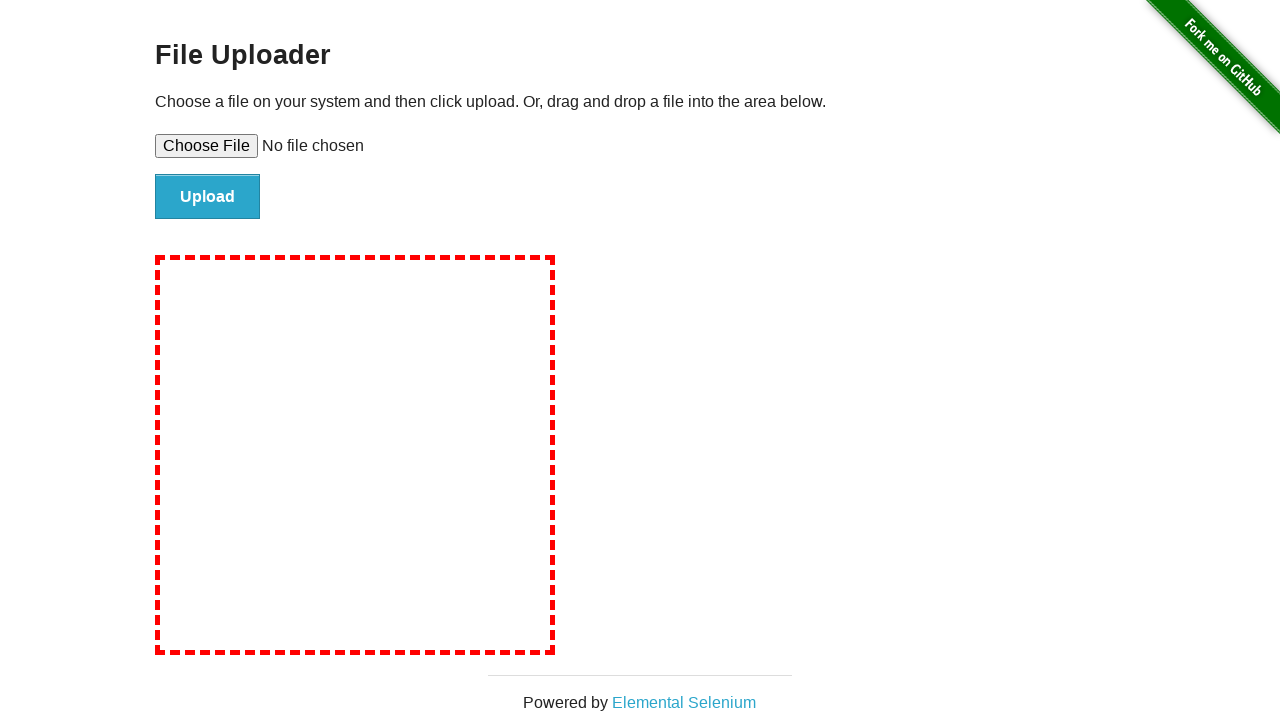

Created temporary test file for upload
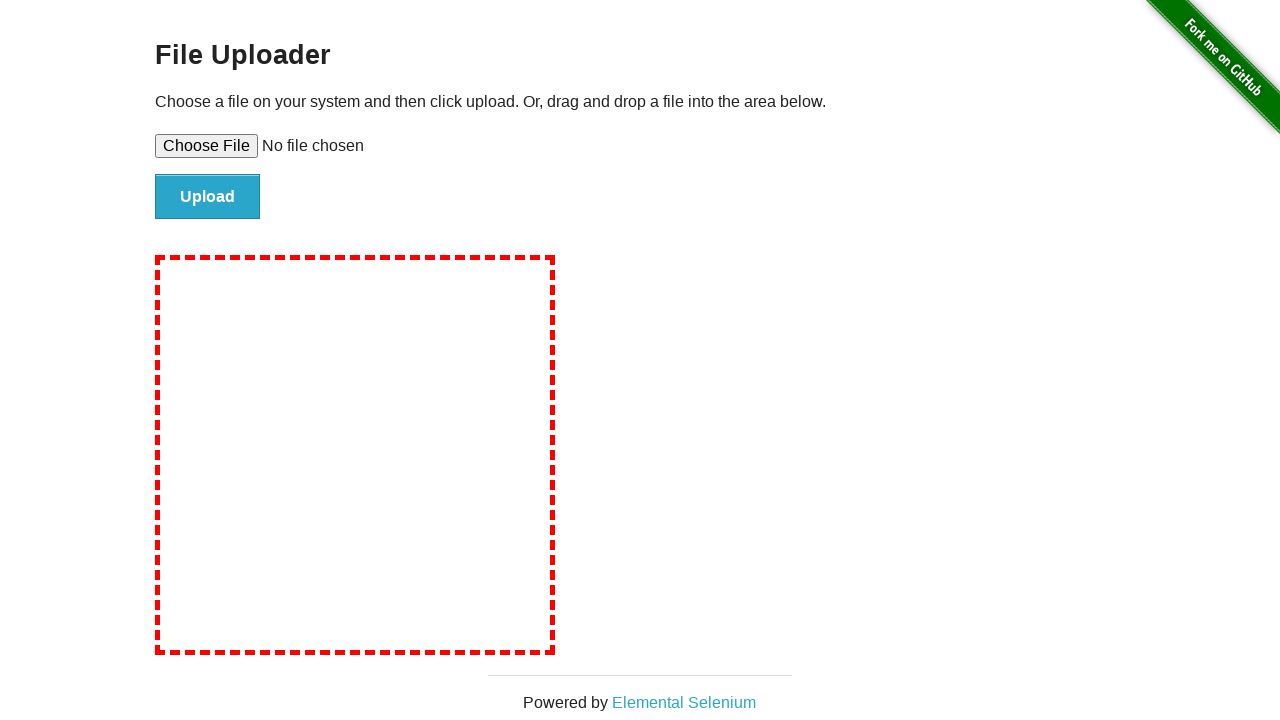

Set file input with test file path
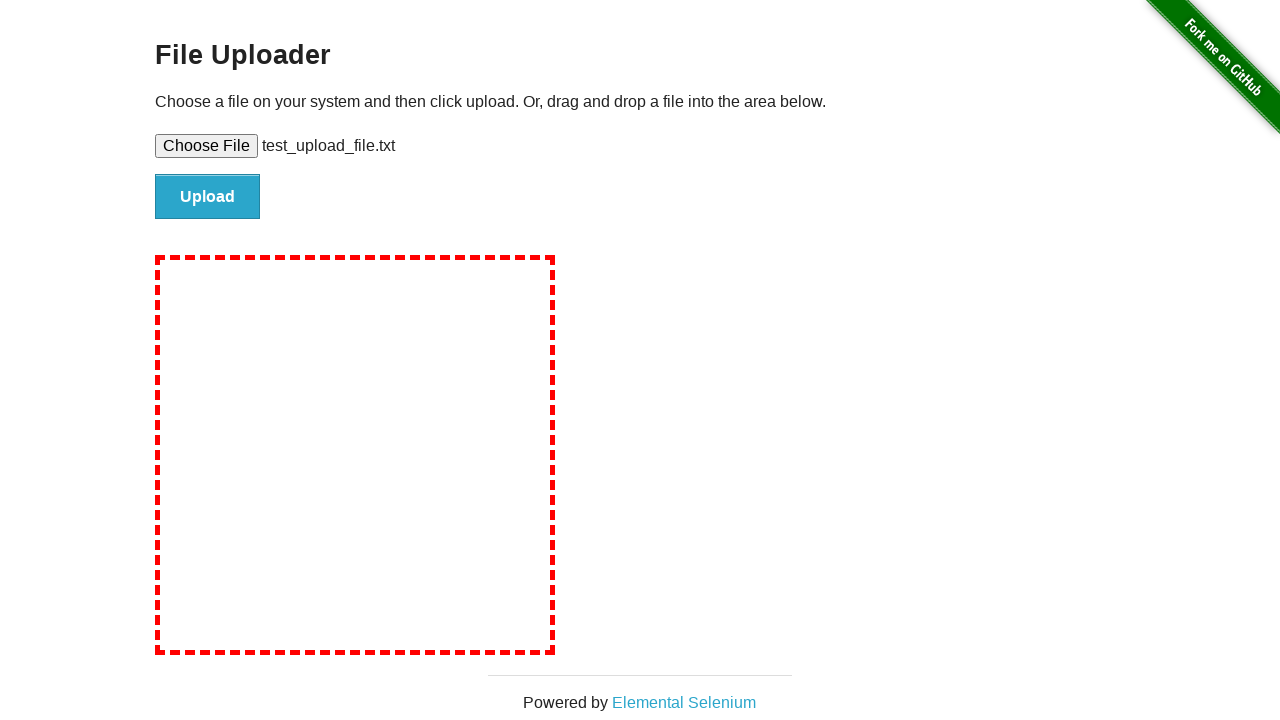

Clicked Upload button to submit file at (208, 197) on input[value='Upload']
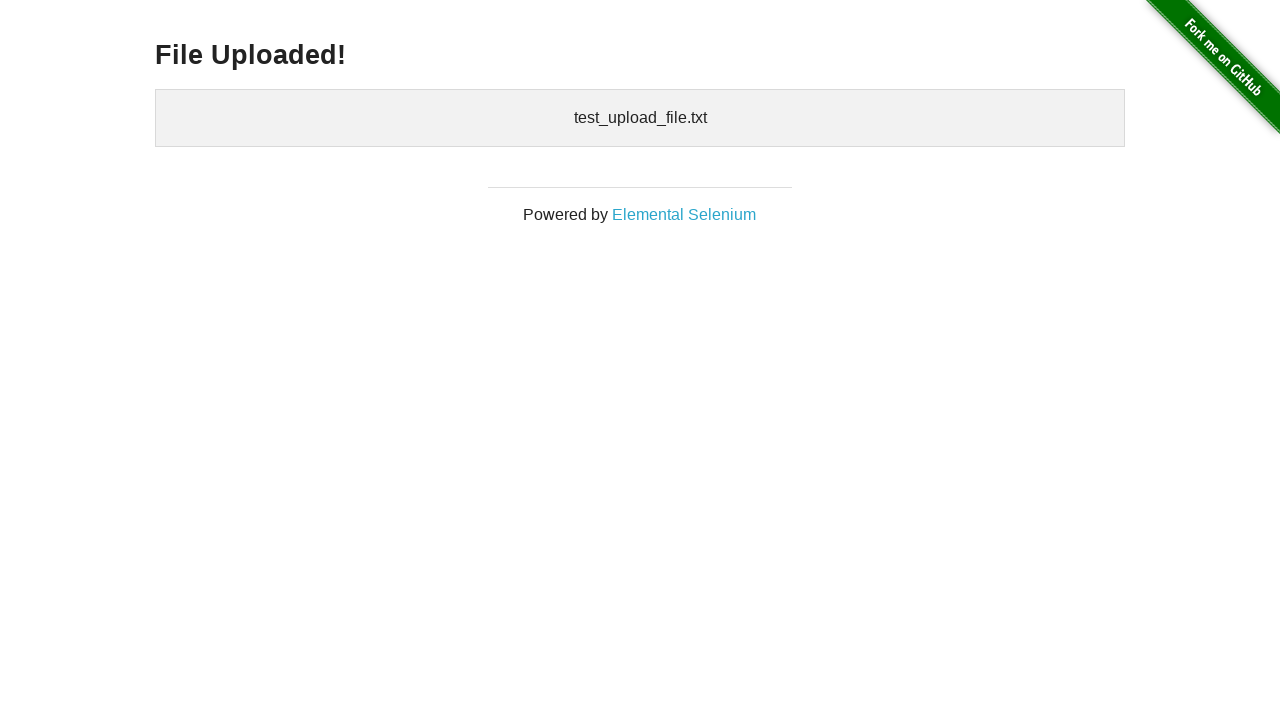

Success message heading appeared
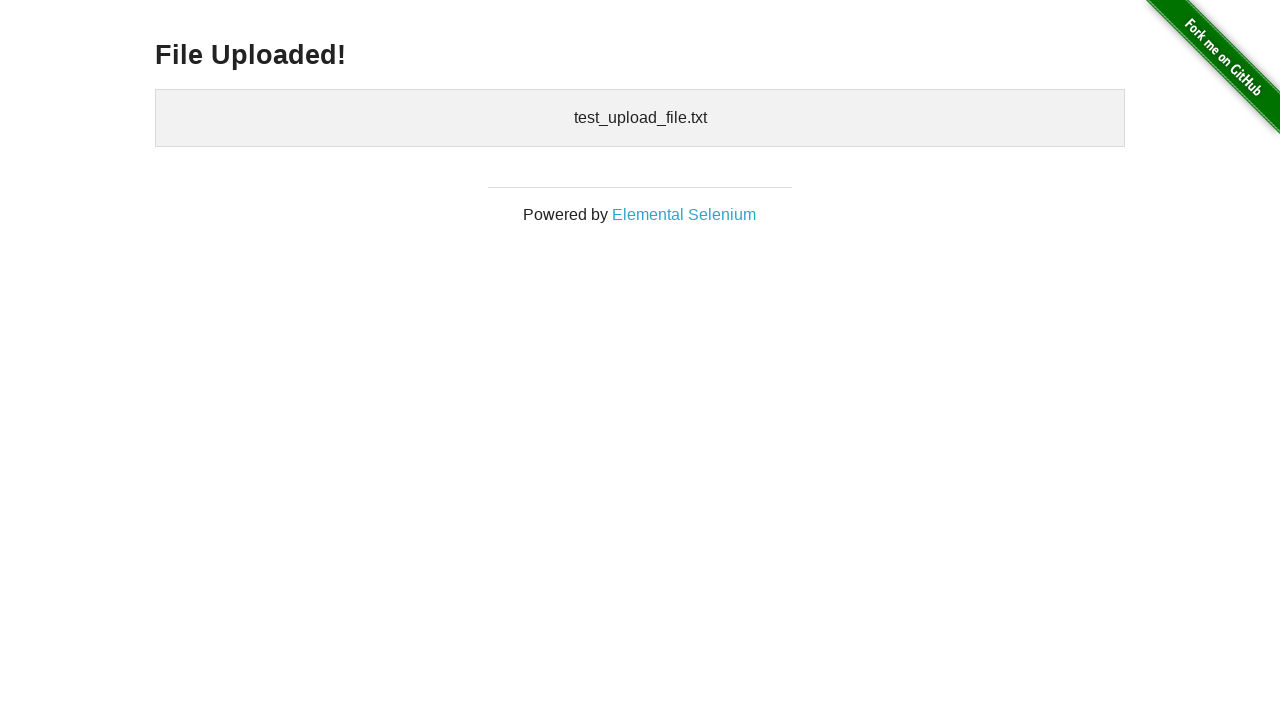

Retrieved success message text: 'File Uploaded!'
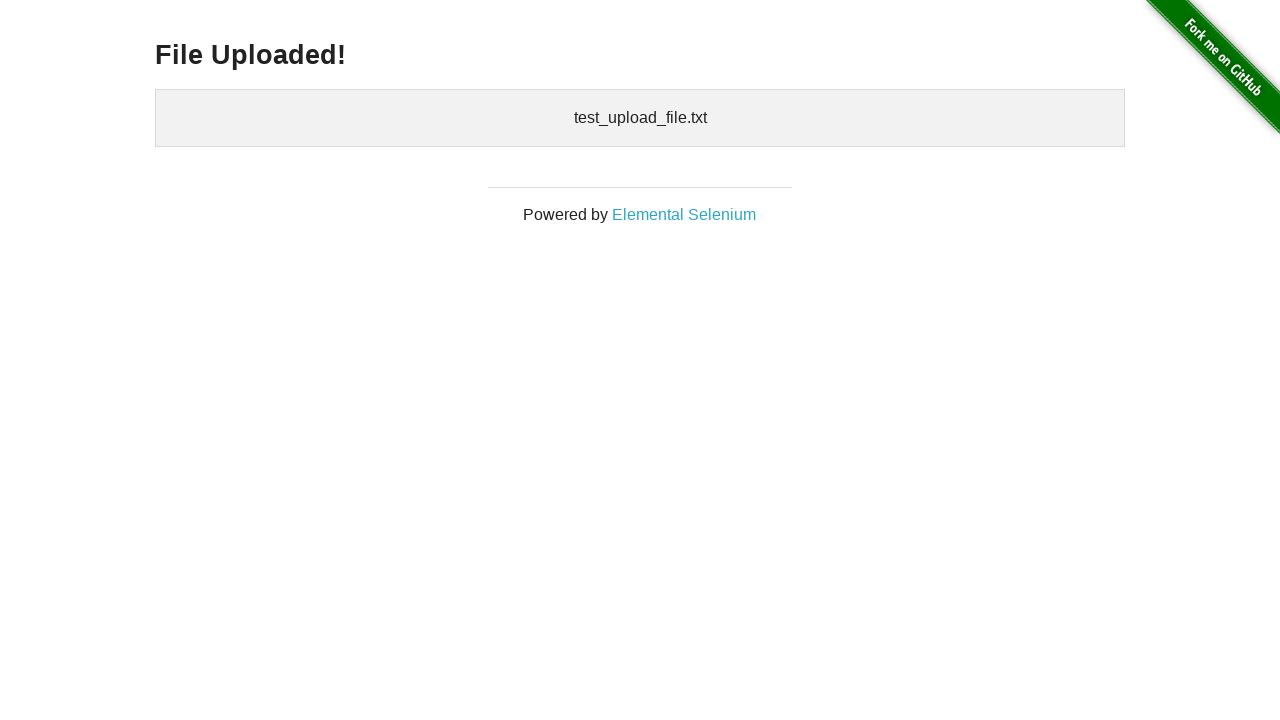

Verified success message displays 'File Uploaded!'
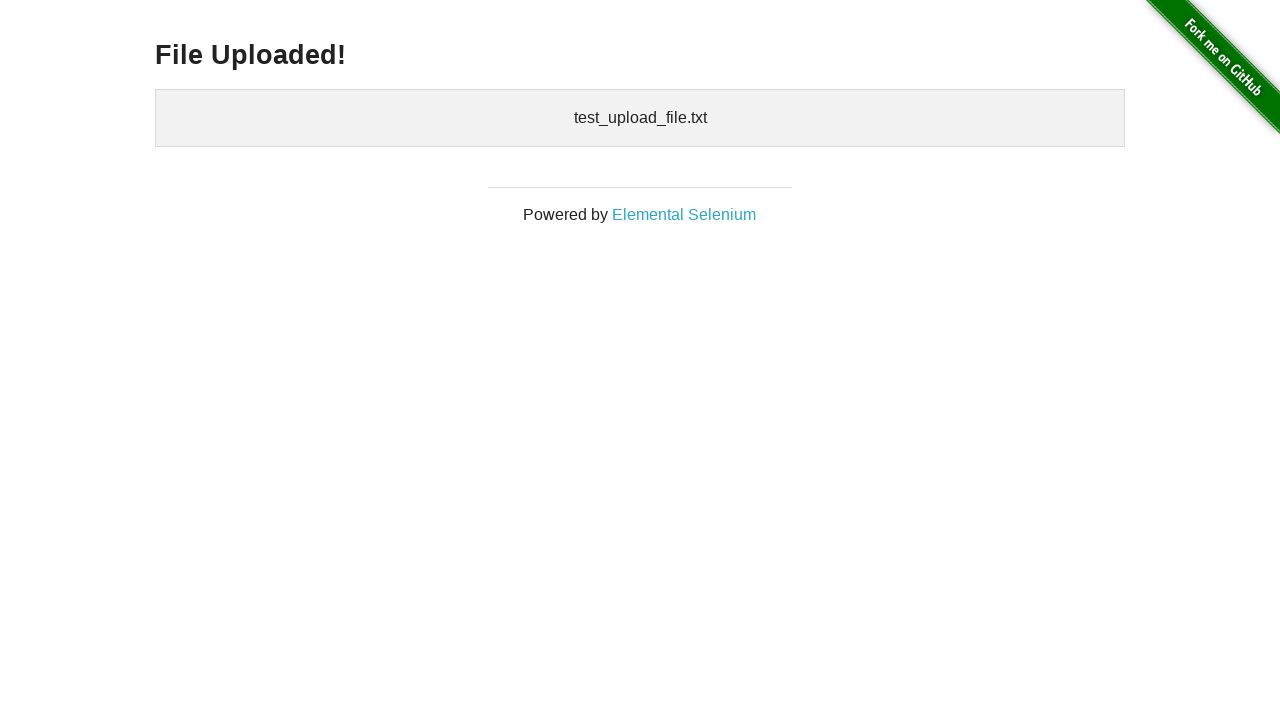

Cleaned up temporary test file
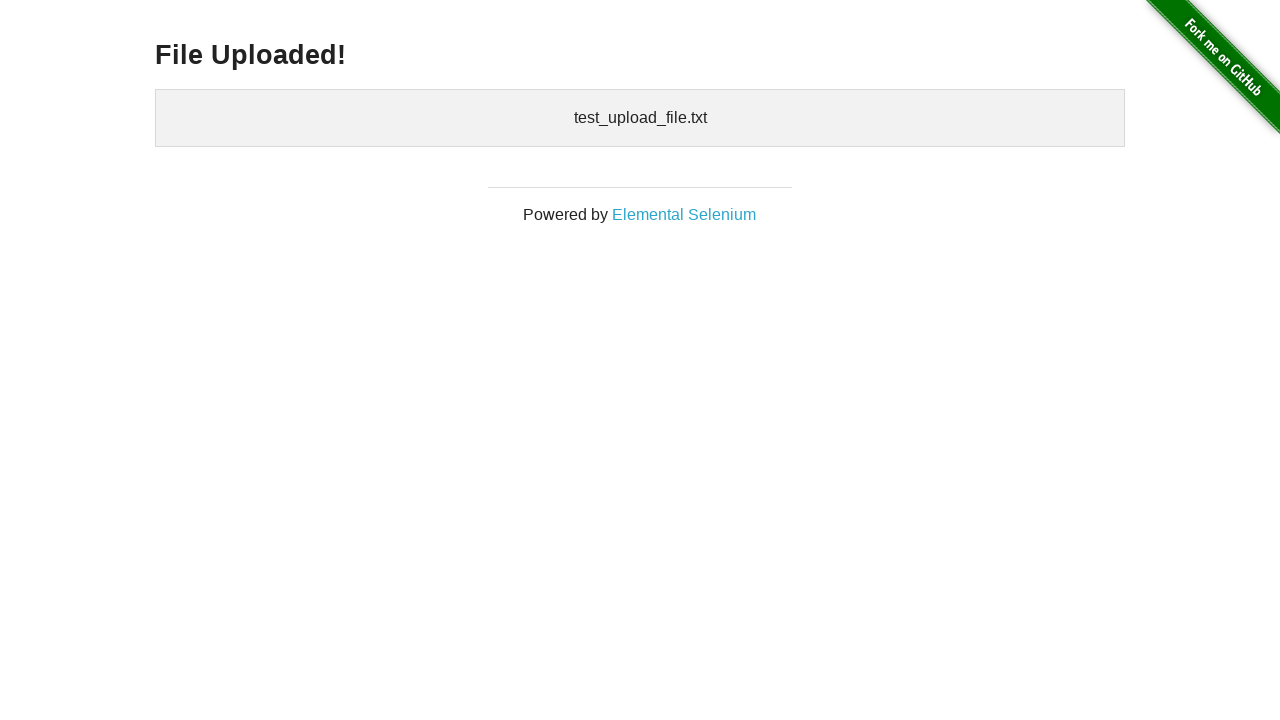

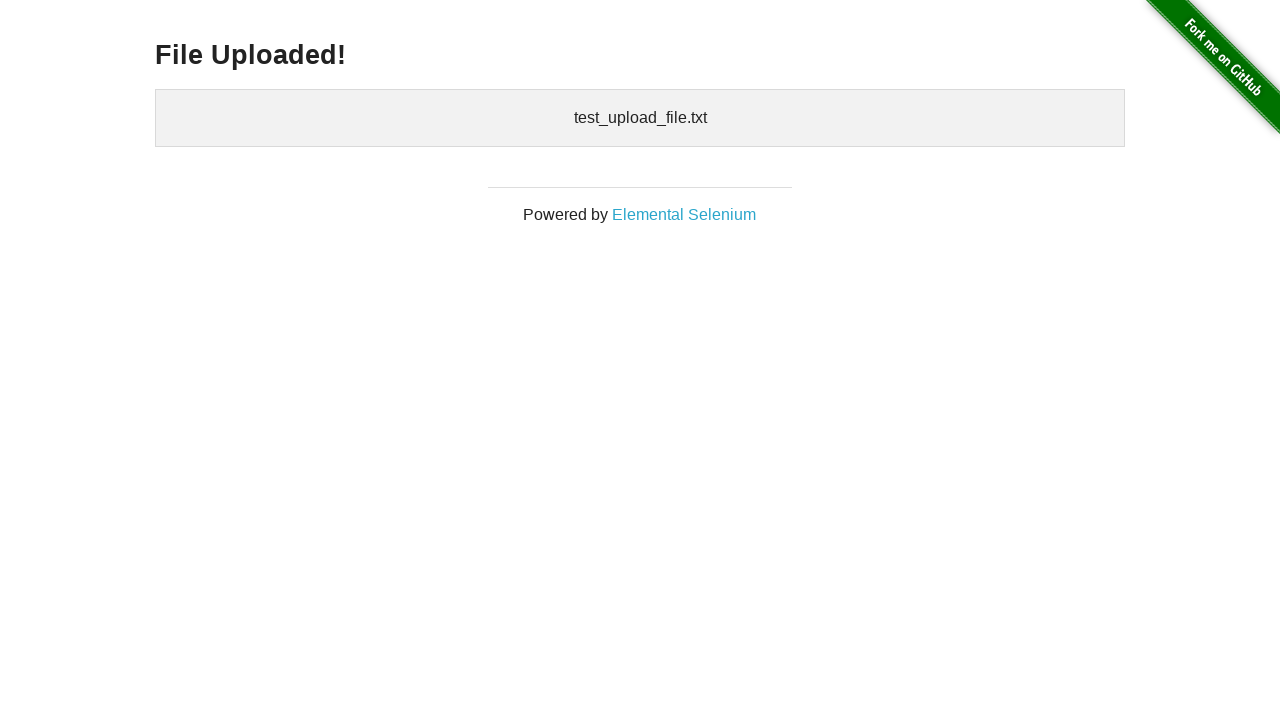